Validates that the PartsSource logo is displayed on the homepage

Starting URL: https://www.partsource.ca/

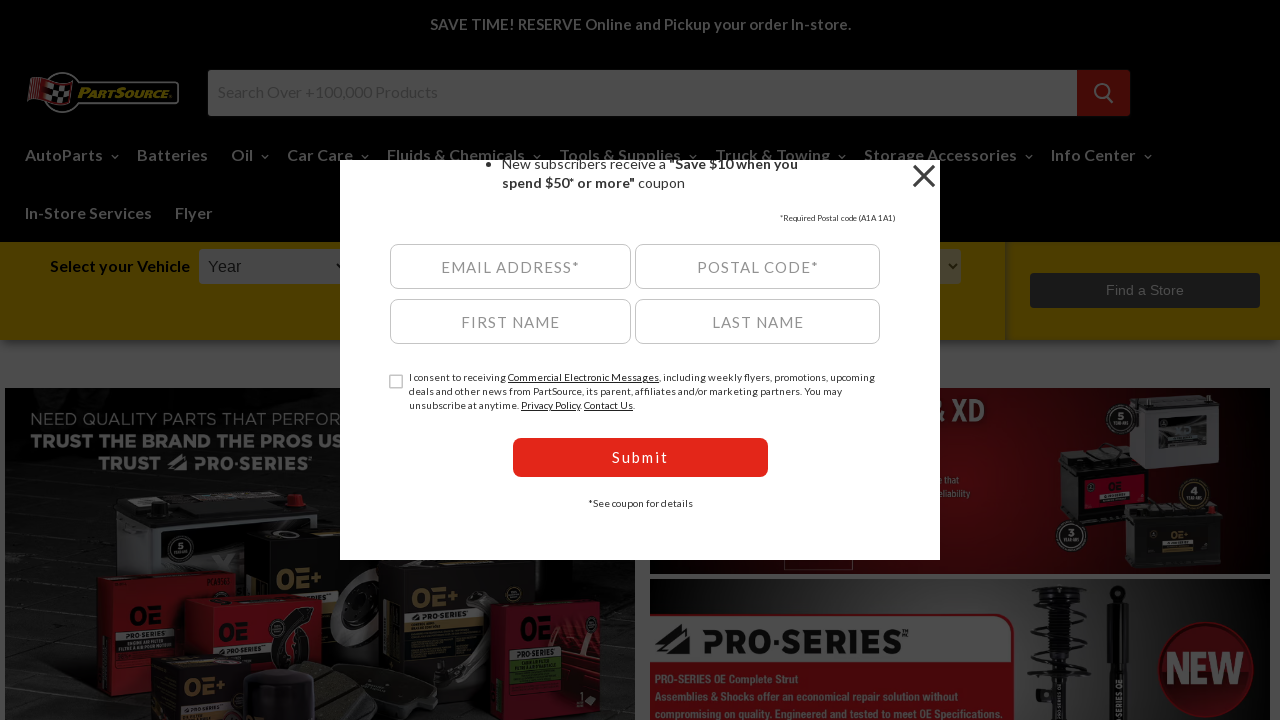

Waited for PartsSource logo to be visible on homepage
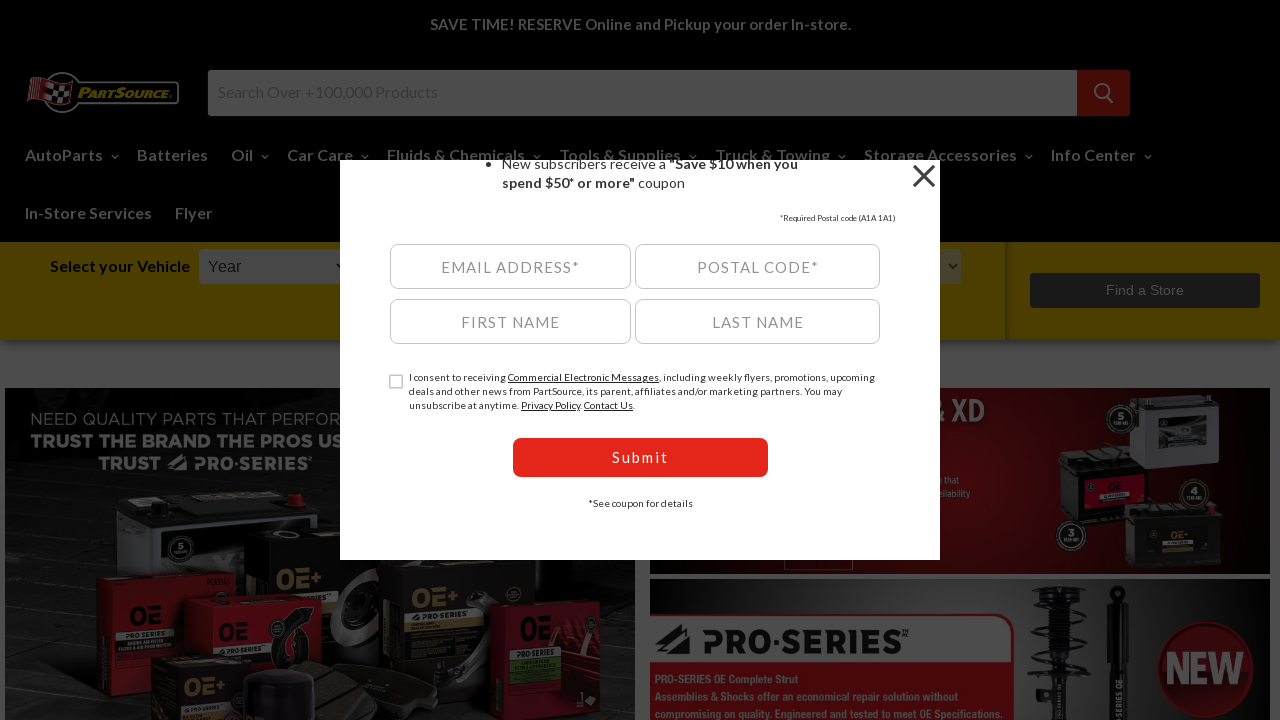

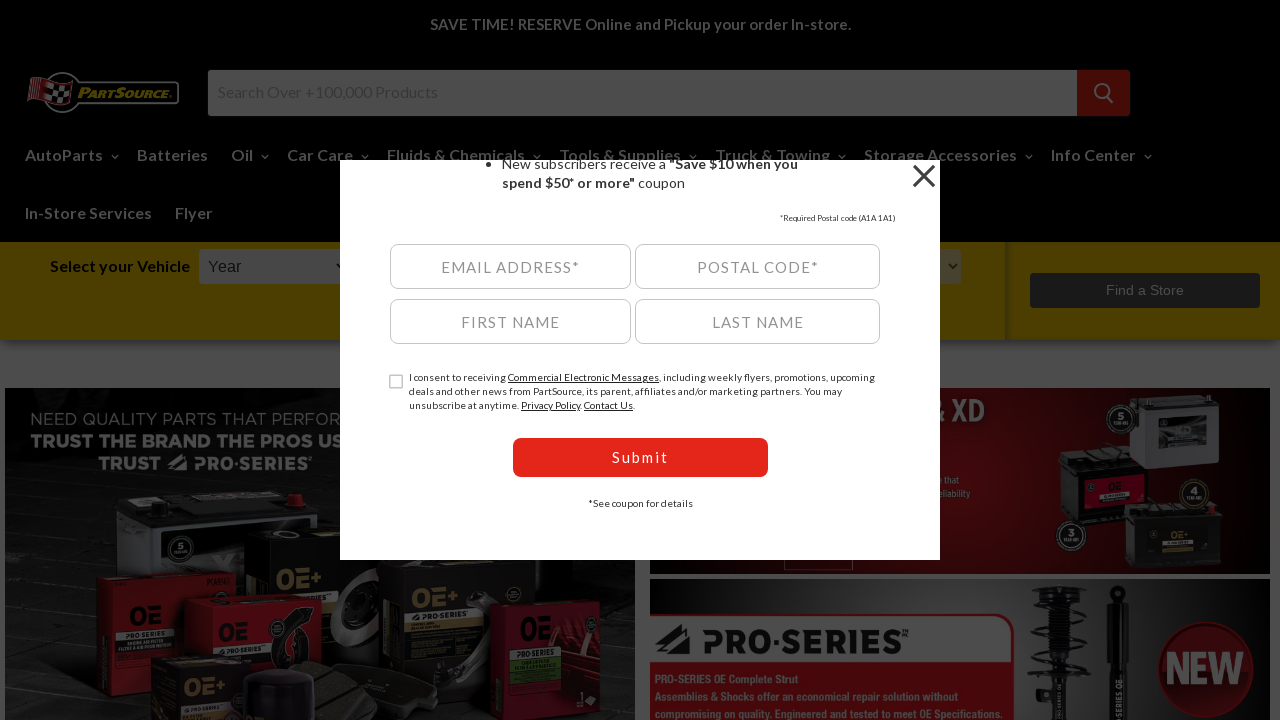